Tests the large modal dialog by clicking the large modal button, verifying the modal title text appears, and closing the modal.

Starting URL: https://demoqa.com/modal-dialogs

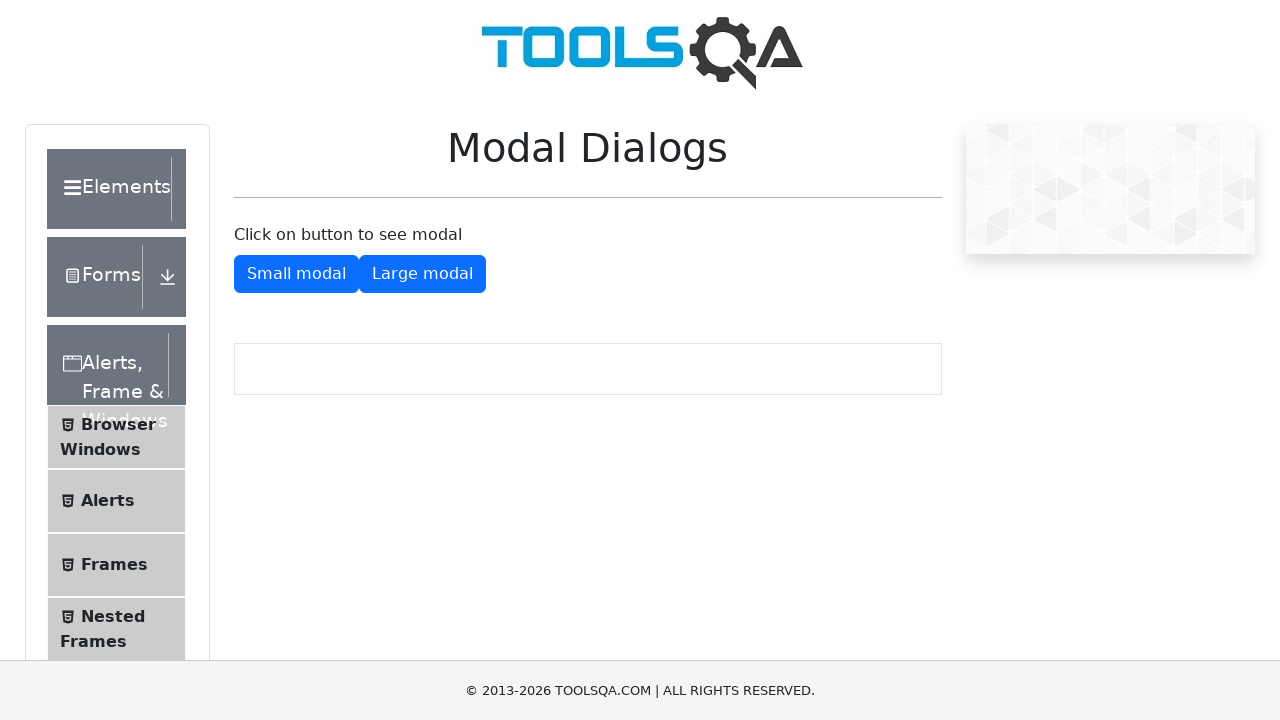

Clicked the large modal button at (422, 274) on xpath=//button[@class='mt-2 btn btn-primary']
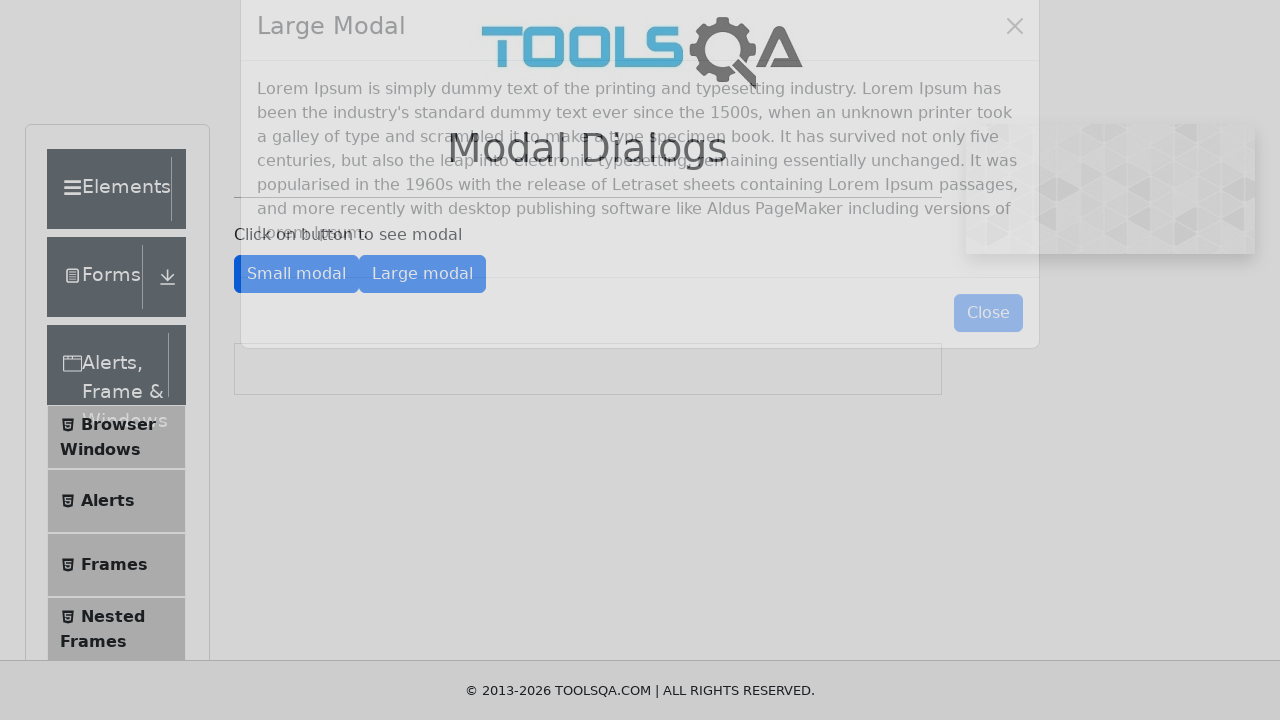

Large modal title text appeared and is visible
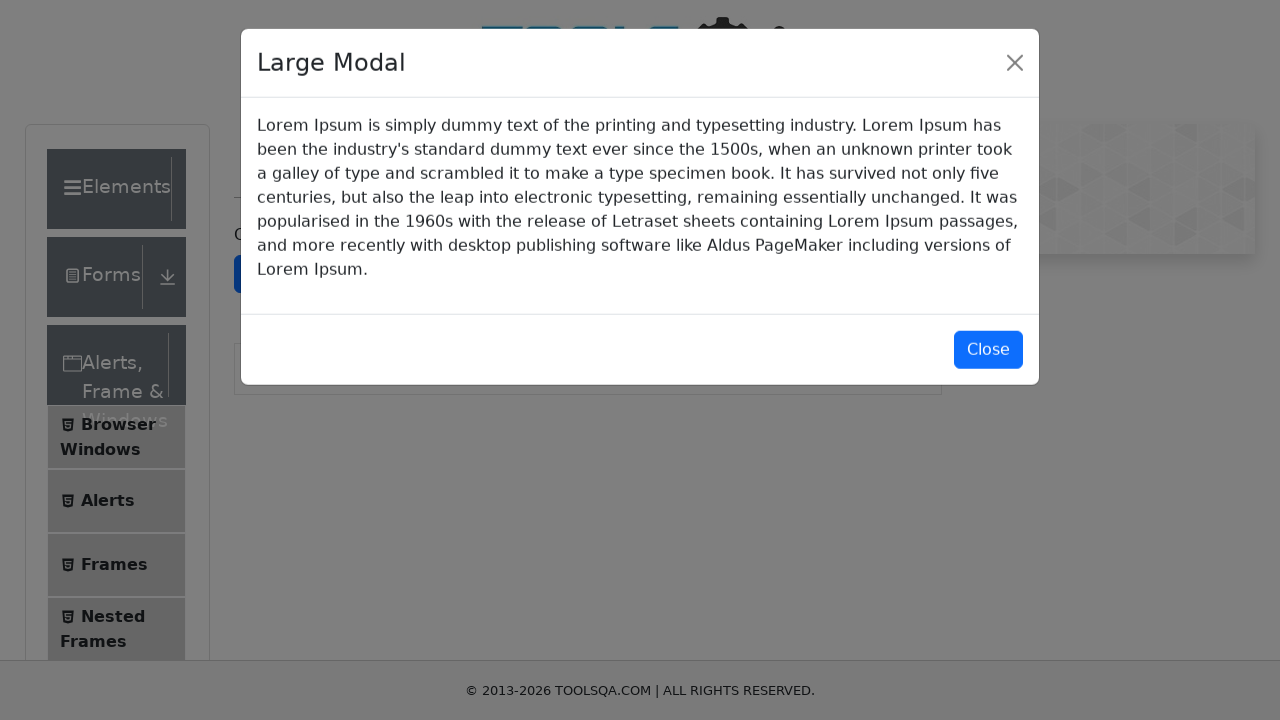

Closed the large modal by clicking the close button at (988, 350) on #closeLargeModal
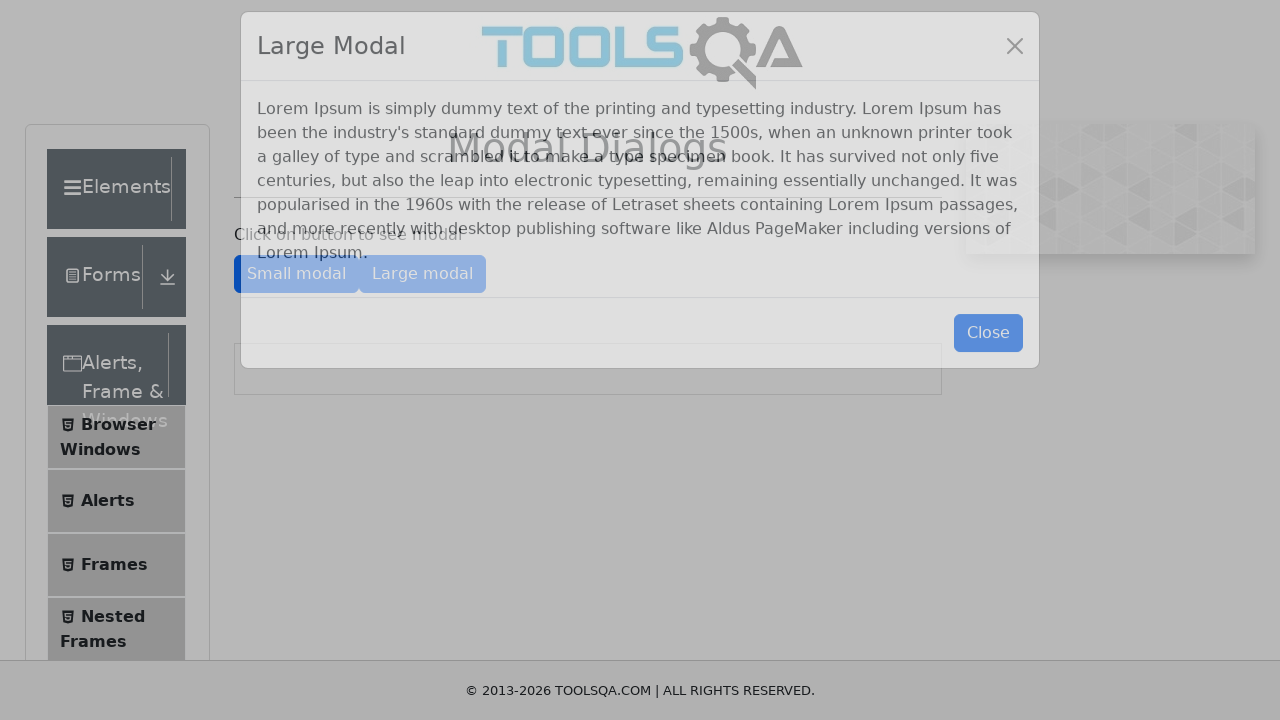

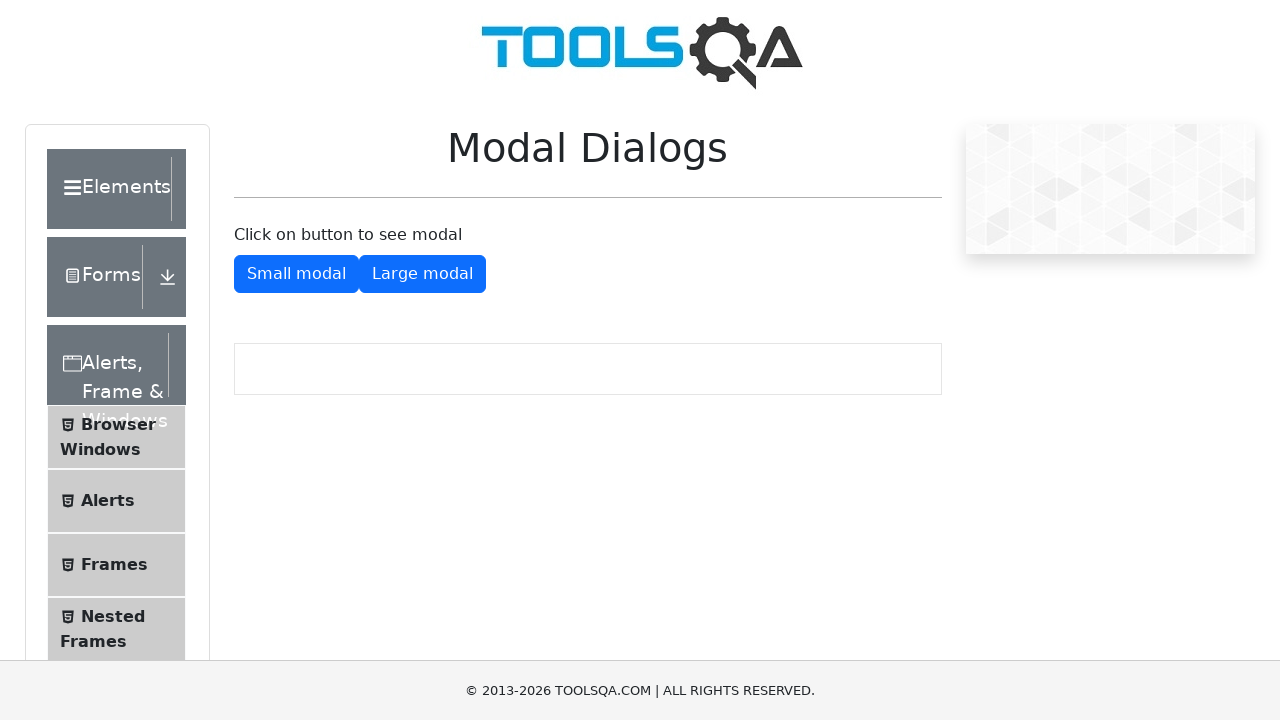